Navigates to OpenCart demo site and verifies that links and images are present on the page by counting them

Starting URL: https://naveenautomationlabs.com/opencart/

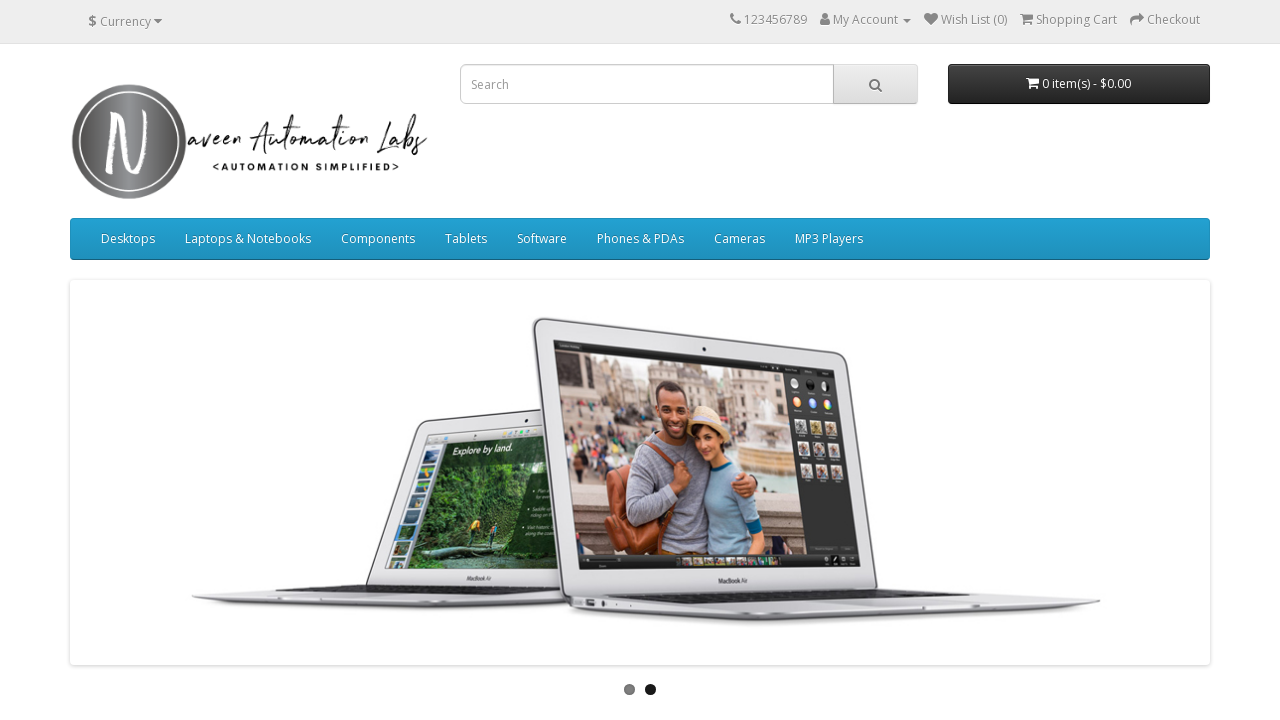

Waited for links to load on OpenCart demo site
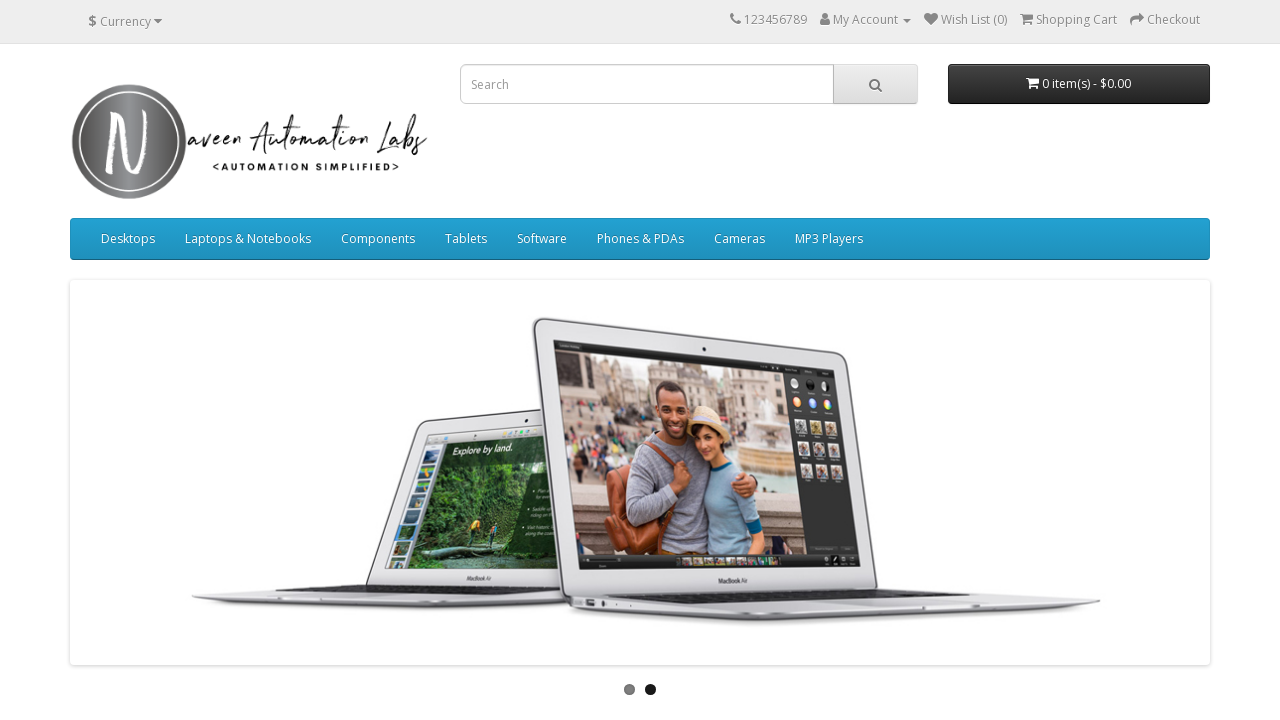

Retrieved all links from the page
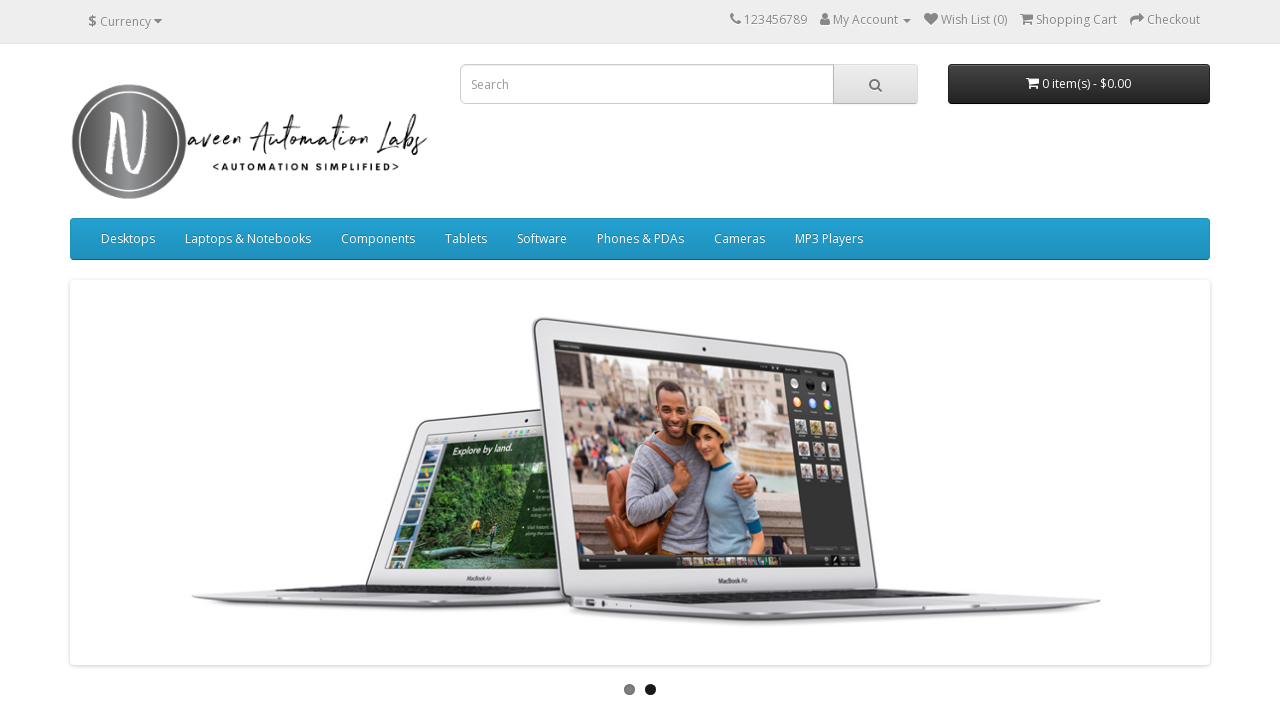

Counted 73 links on the page
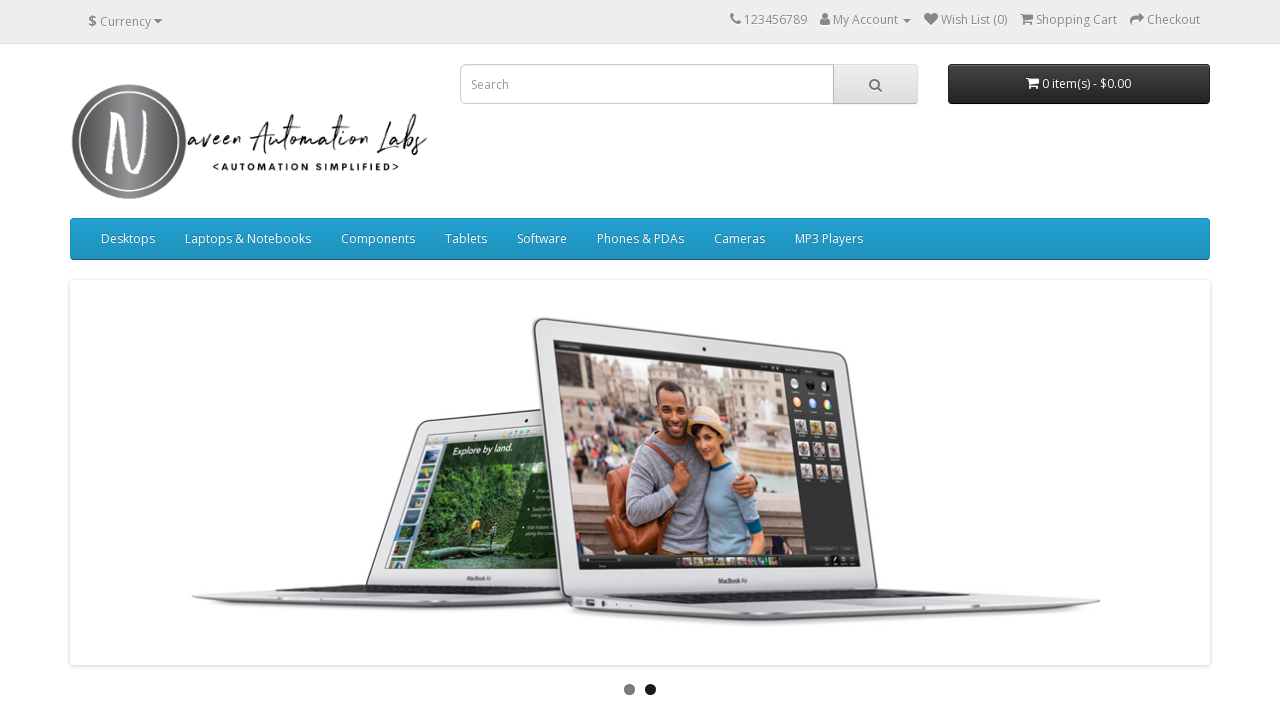

Retrieved all images from the page
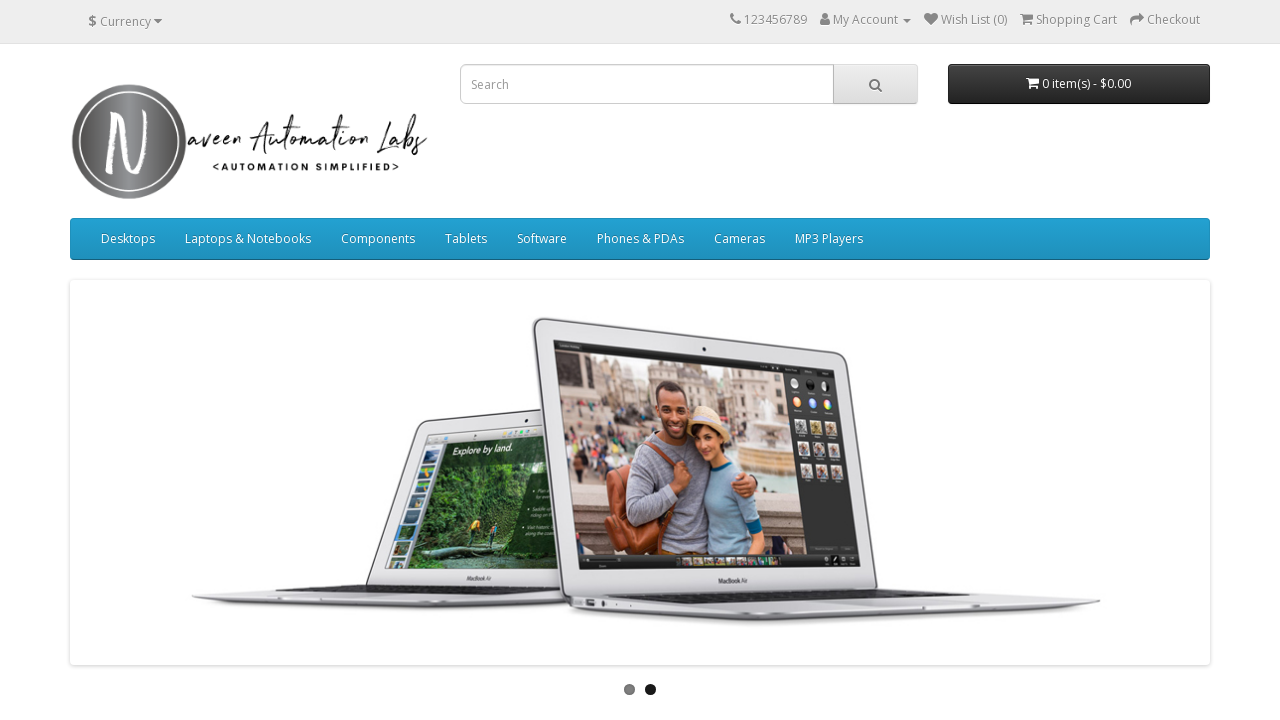

Counted 30 images on the page
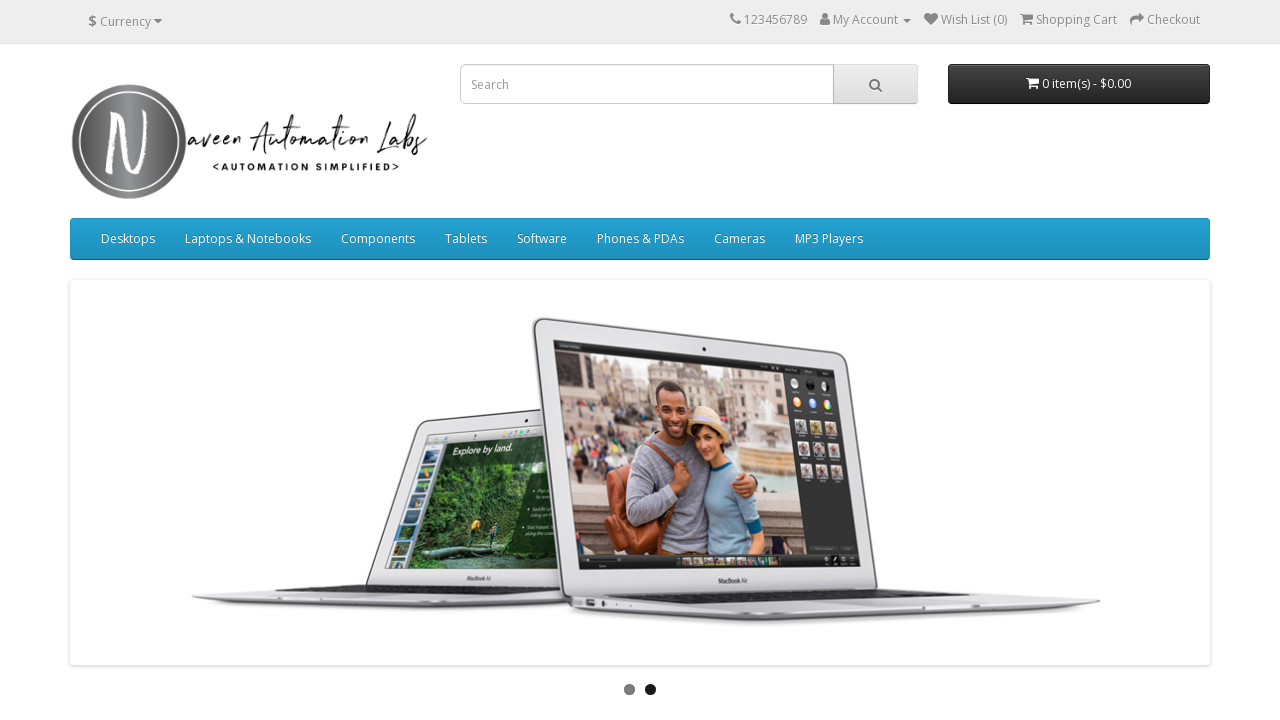

Extracted and collected 73 href attributes from all links
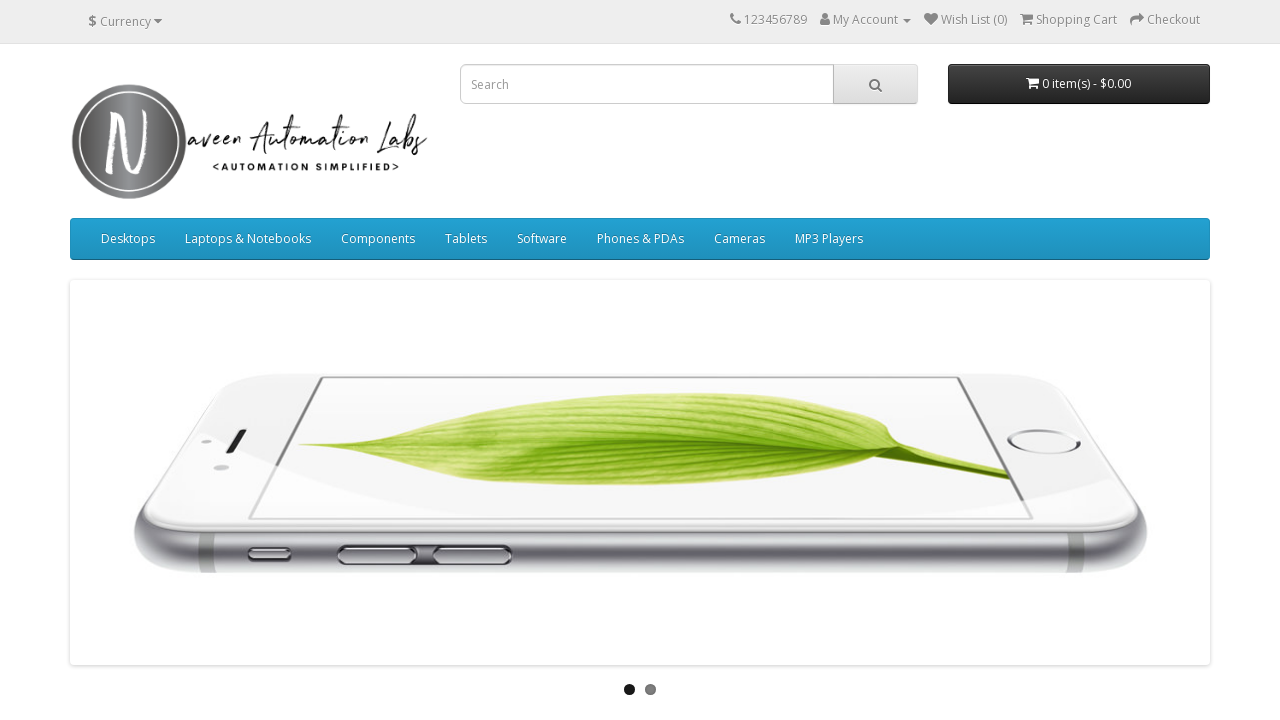

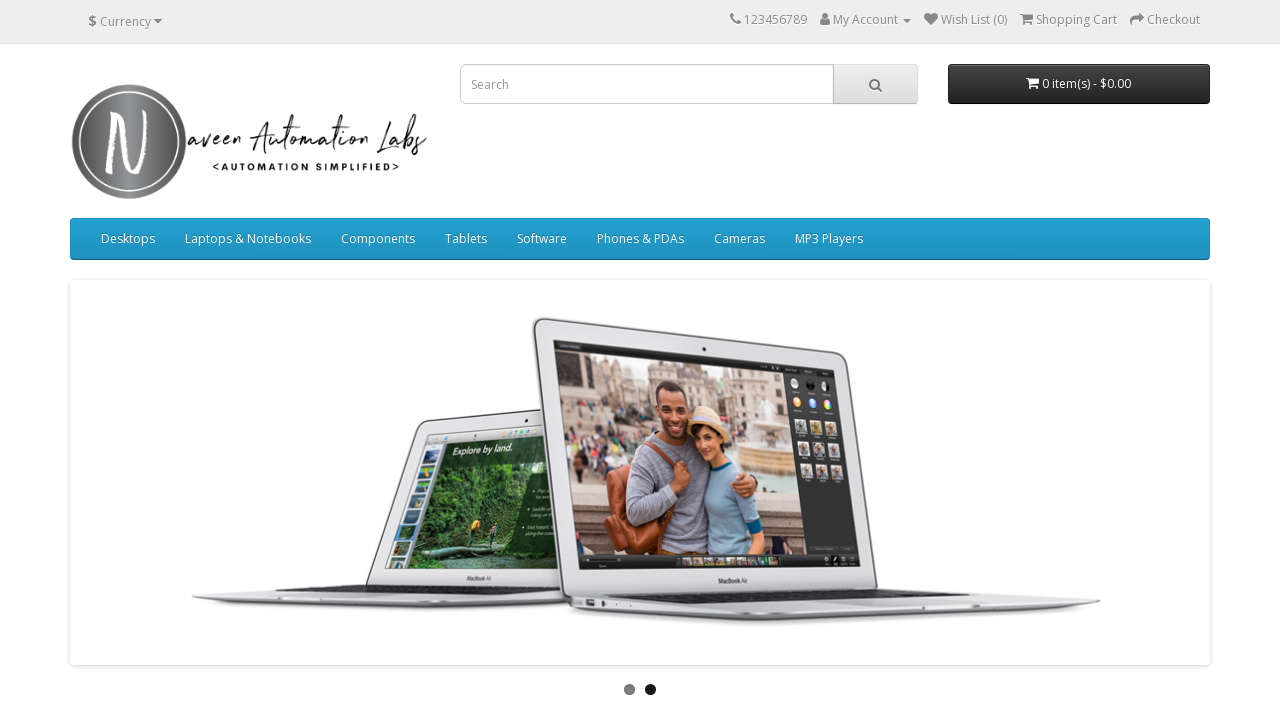